Tests filtering to display only active (incomplete) items by clicking the Active filter link

Starting URL: https://demo.playwright.dev/todomvc

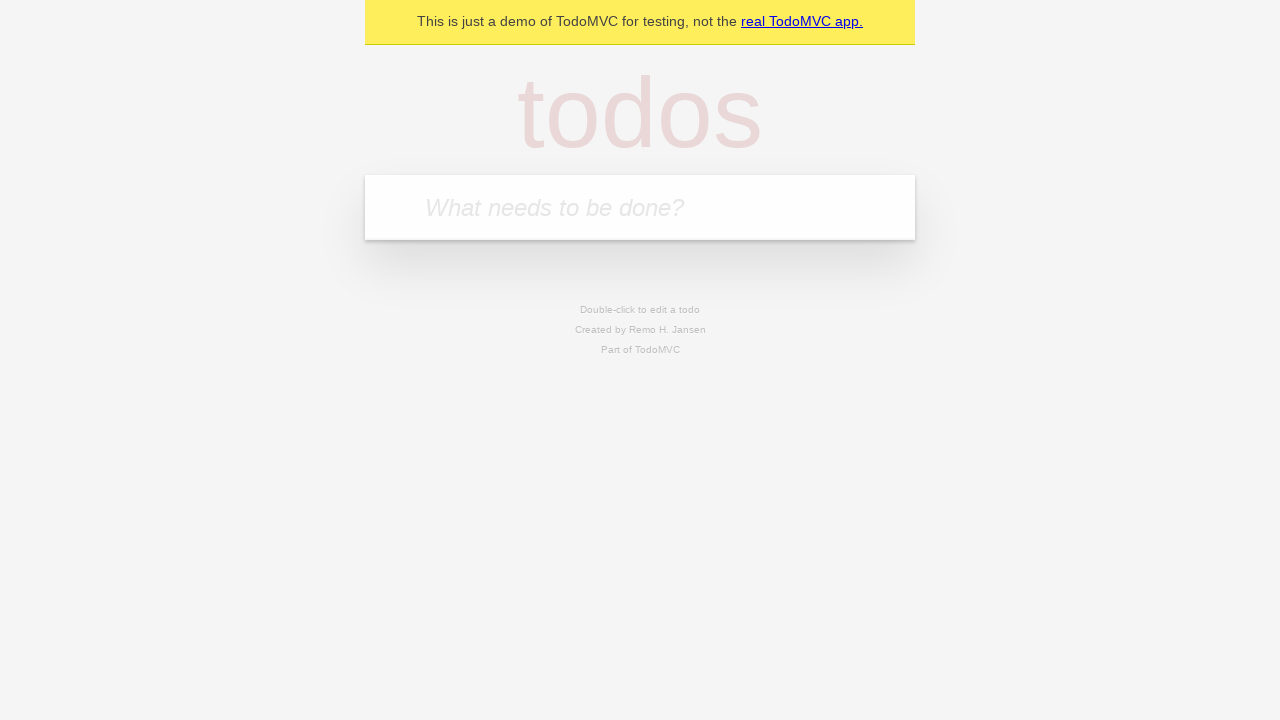

Filled todo input with 'buy some cheese' on internal:attr=[placeholder="What needs to be done?"i]
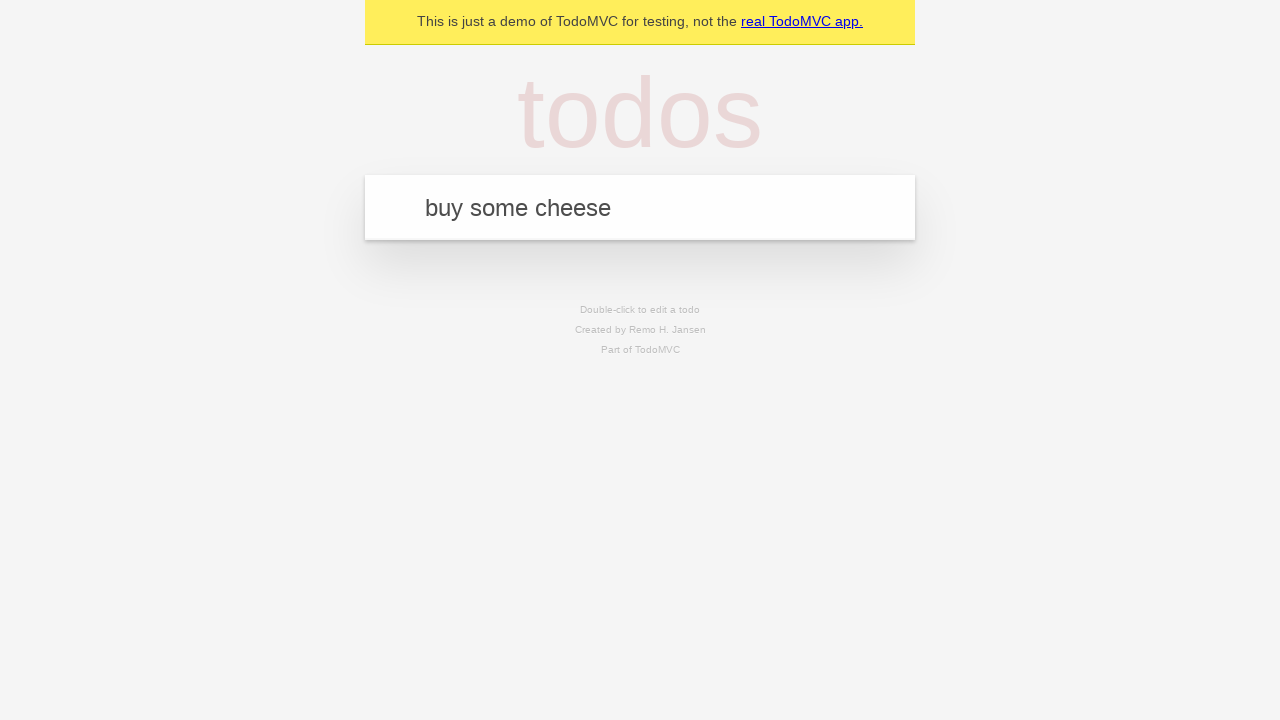

Pressed Enter to create todo 'buy some cheese' on internal:attr=[placeholder="What needs to be done?"i]
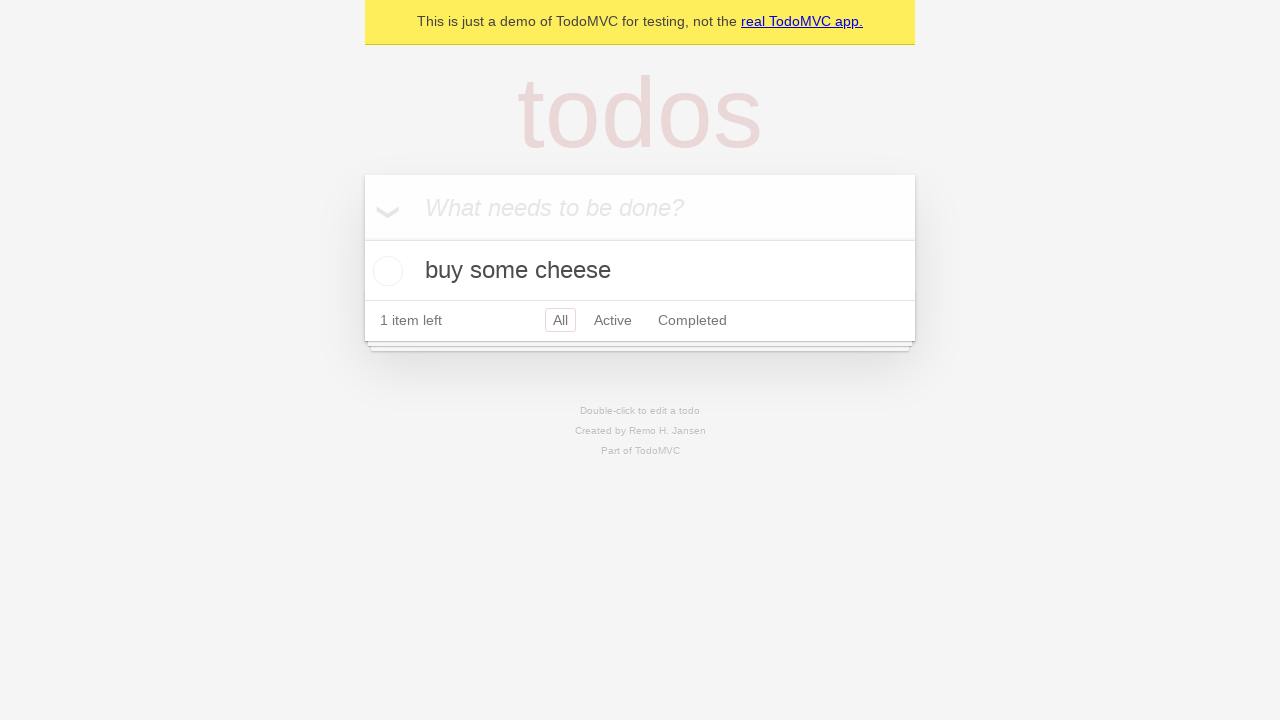

Filled todo input with 'feed the cat' on internal:attr=[placeholder="What needs to be done?"i]
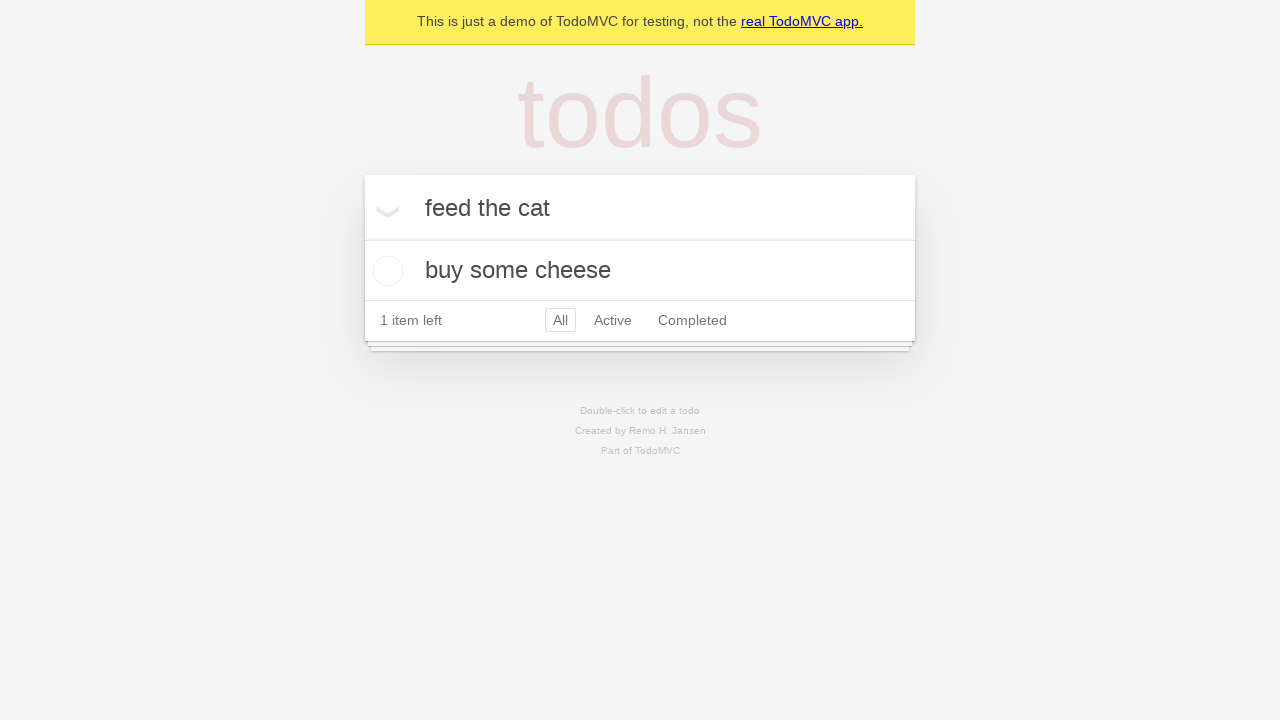

Pressed Enter to create todo 'feed the cat' on internal:attr=[placeholder="What needs to be done?"i]
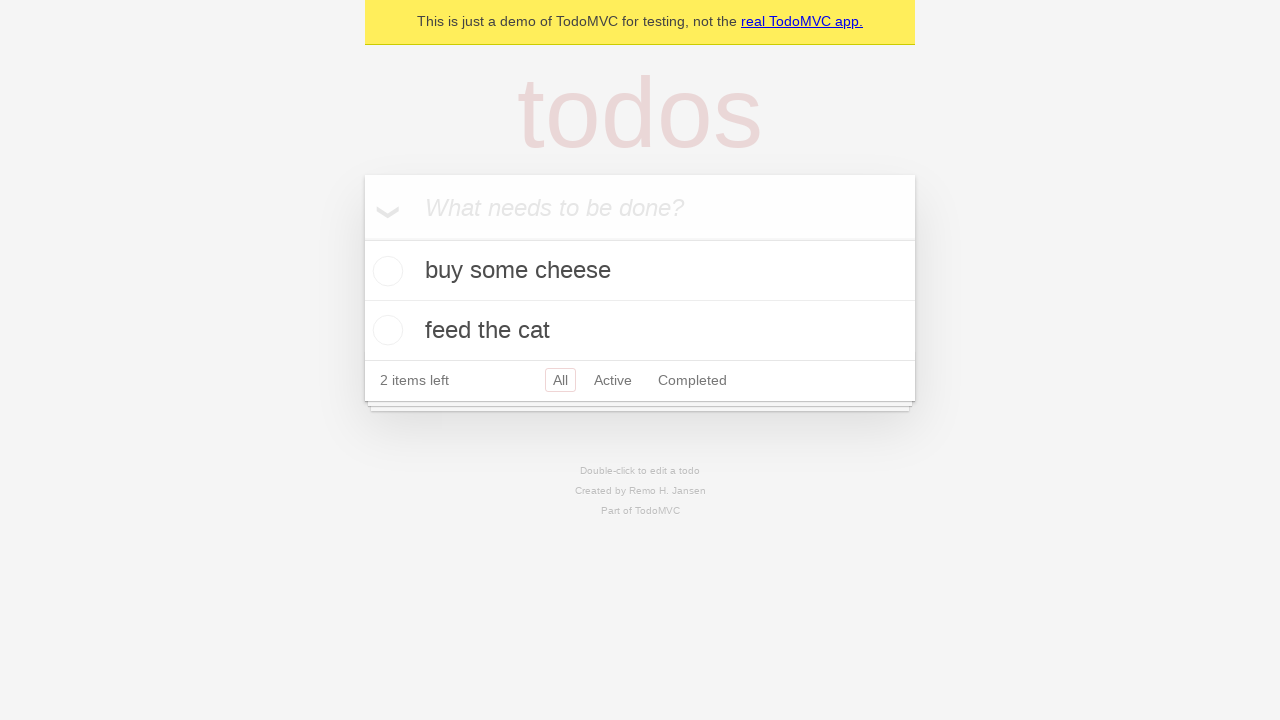

Filled todo input with 'book a doctors appointment' on internal:attr=[placeholder="What needs to be done?"i]
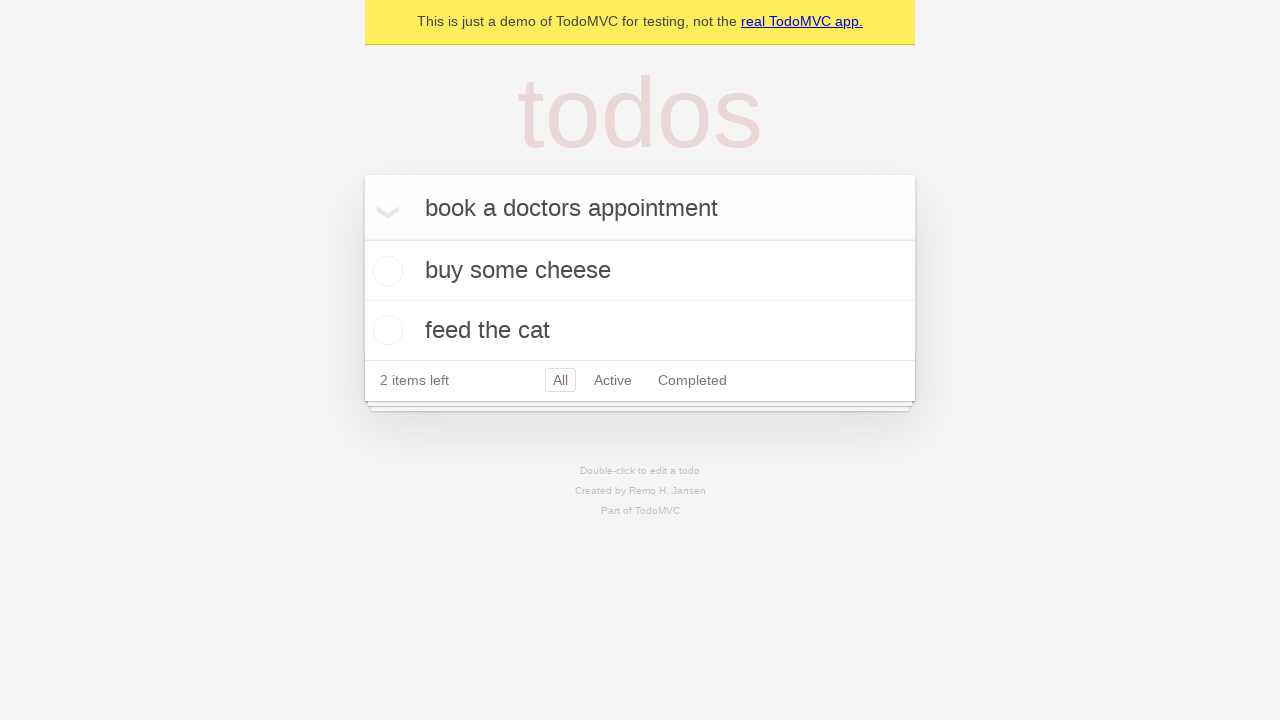

Pressed Enter to create todo 'book a doctors appointment' on internal:attr=[placeholder="What needs to be done?"i]
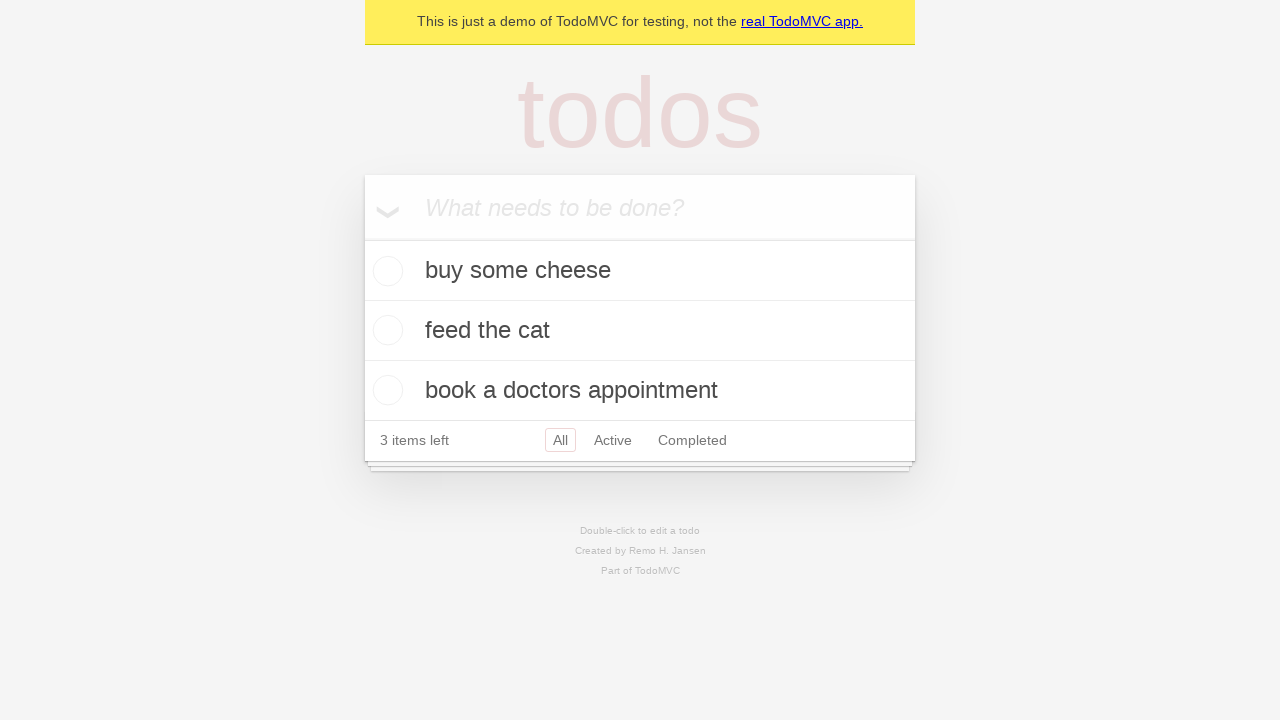

Checked the second todo item to mark it as complete at (385, 330) on internal:testid=[data-testid="todo-item"s] >> nth=1 >> internal:role=checkbox
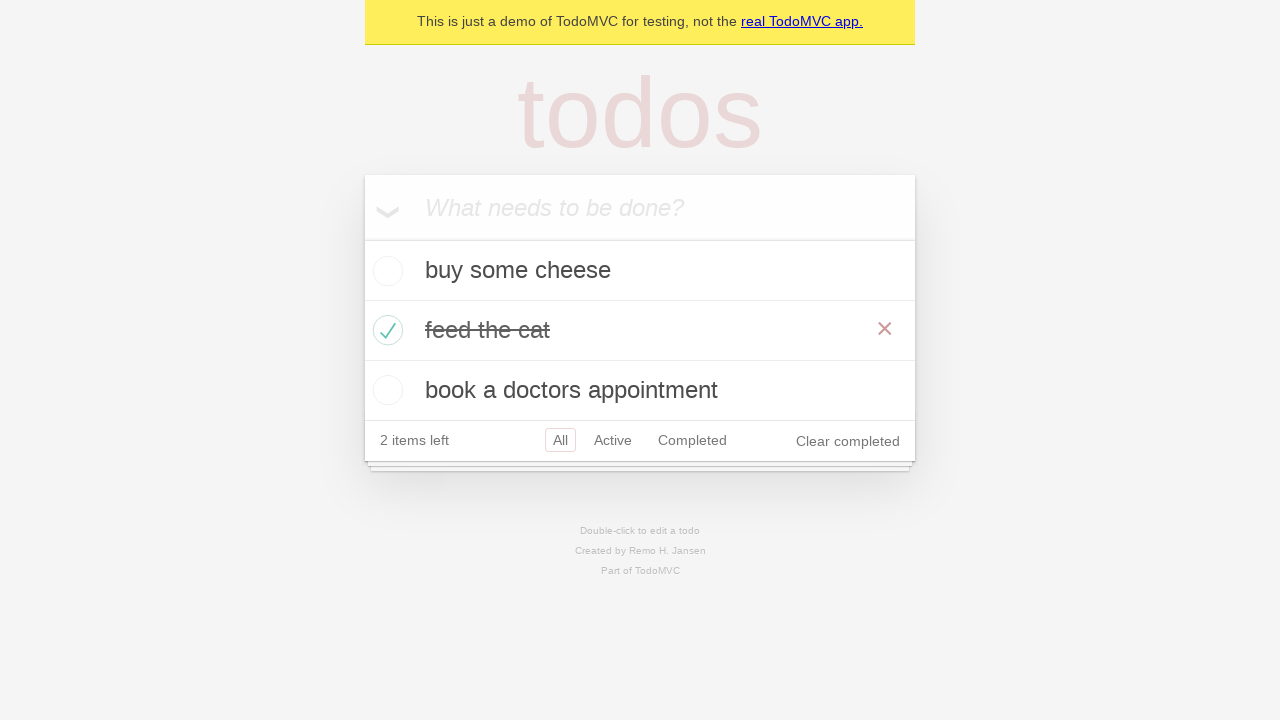

Clicked the Active filter link to display only incomplete items at (613, 440) on internal:role=link[name="Active"i]
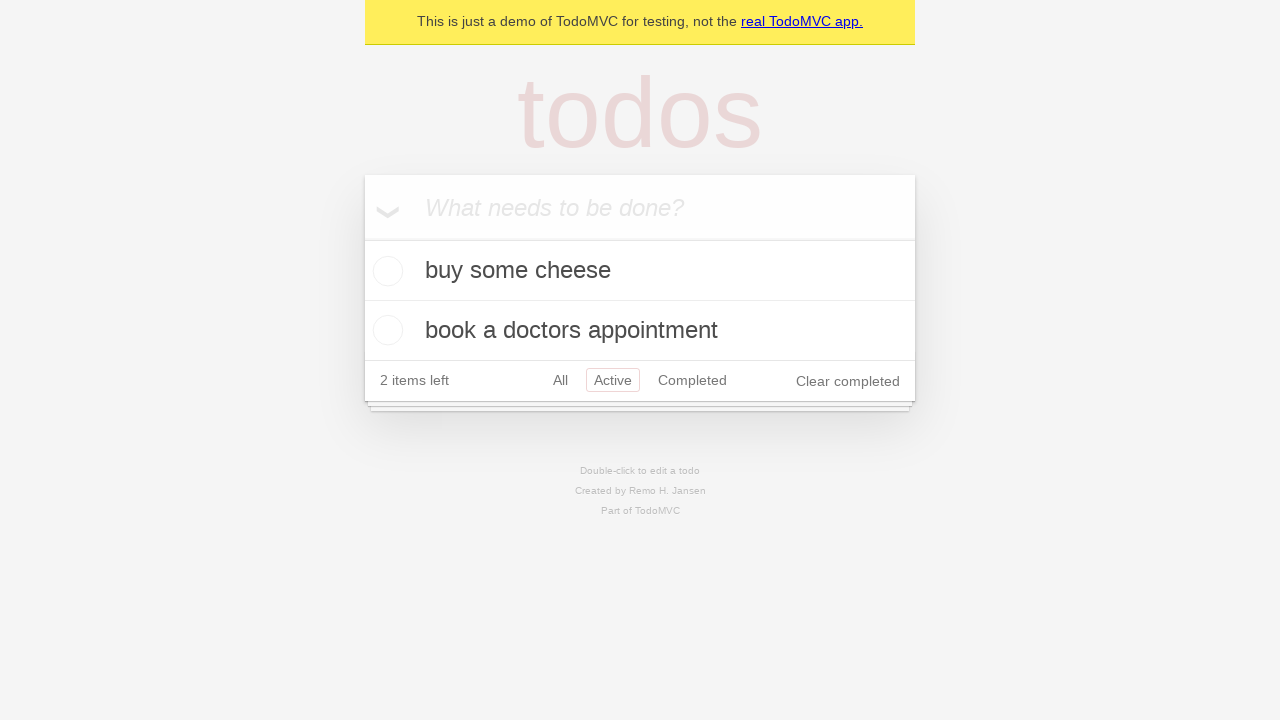

Filtered todo list loaded showing only active items
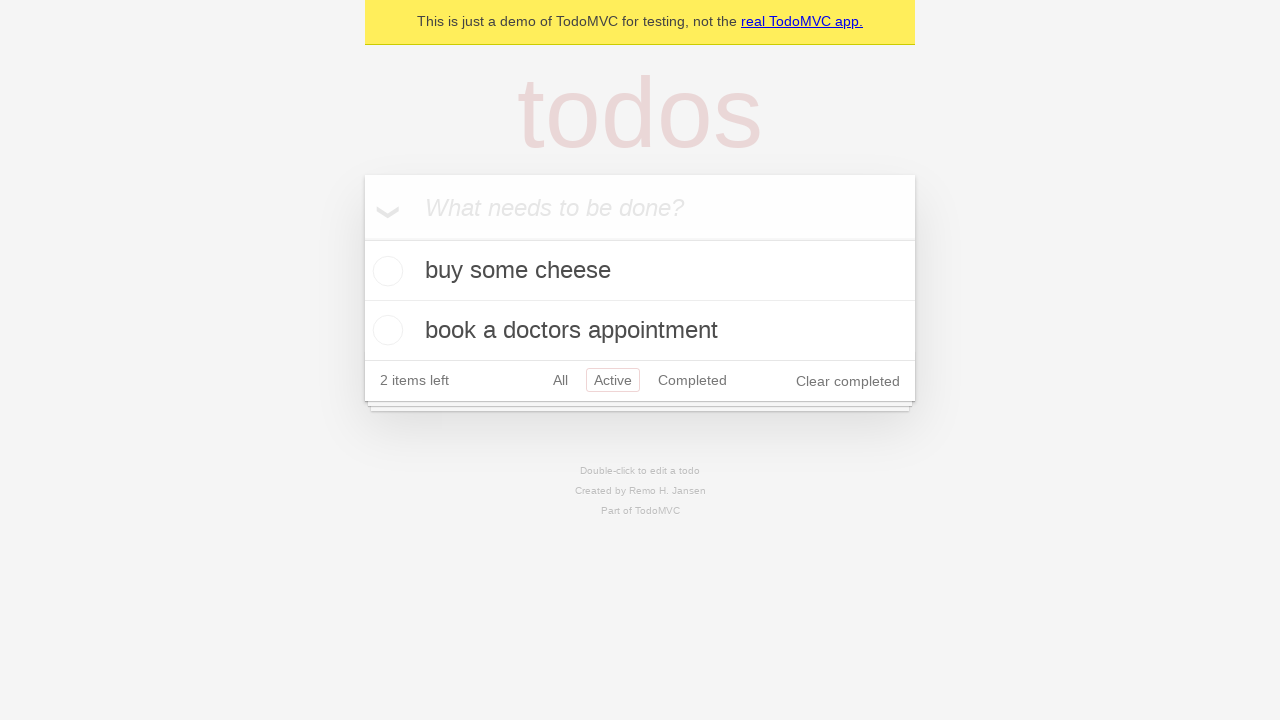

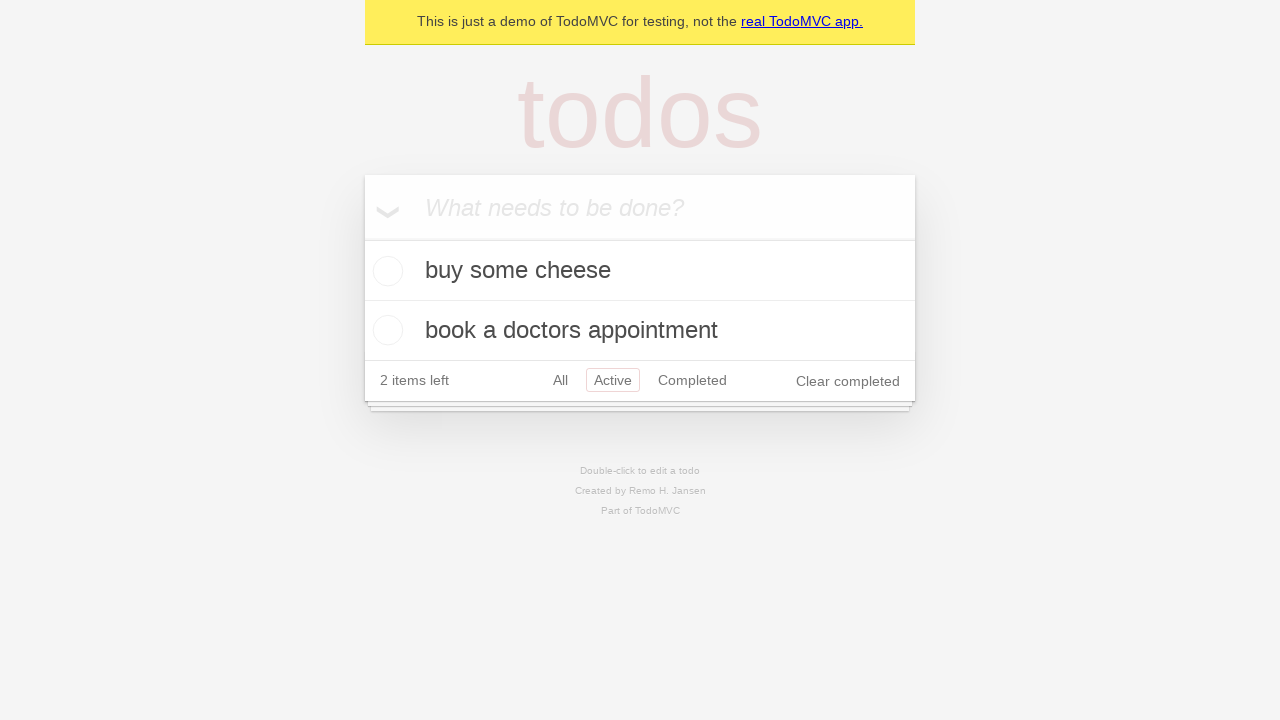